Tests autosuggest dropdown functionality by typing "ind" in the search field and selecting "India" from the suggestions

Starting URL: https://rahulshettyacademy.com/dropdownsPractise/

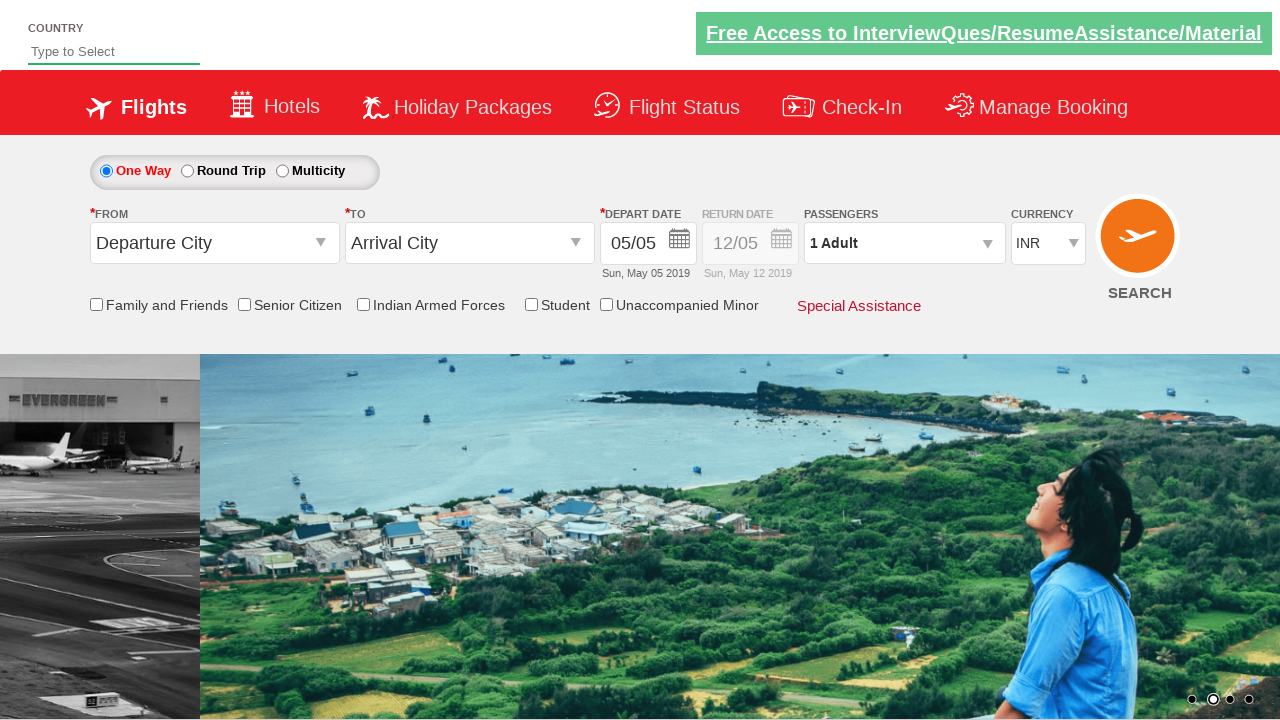

Typed 'ind' in the autosuggest field on #autosuggest
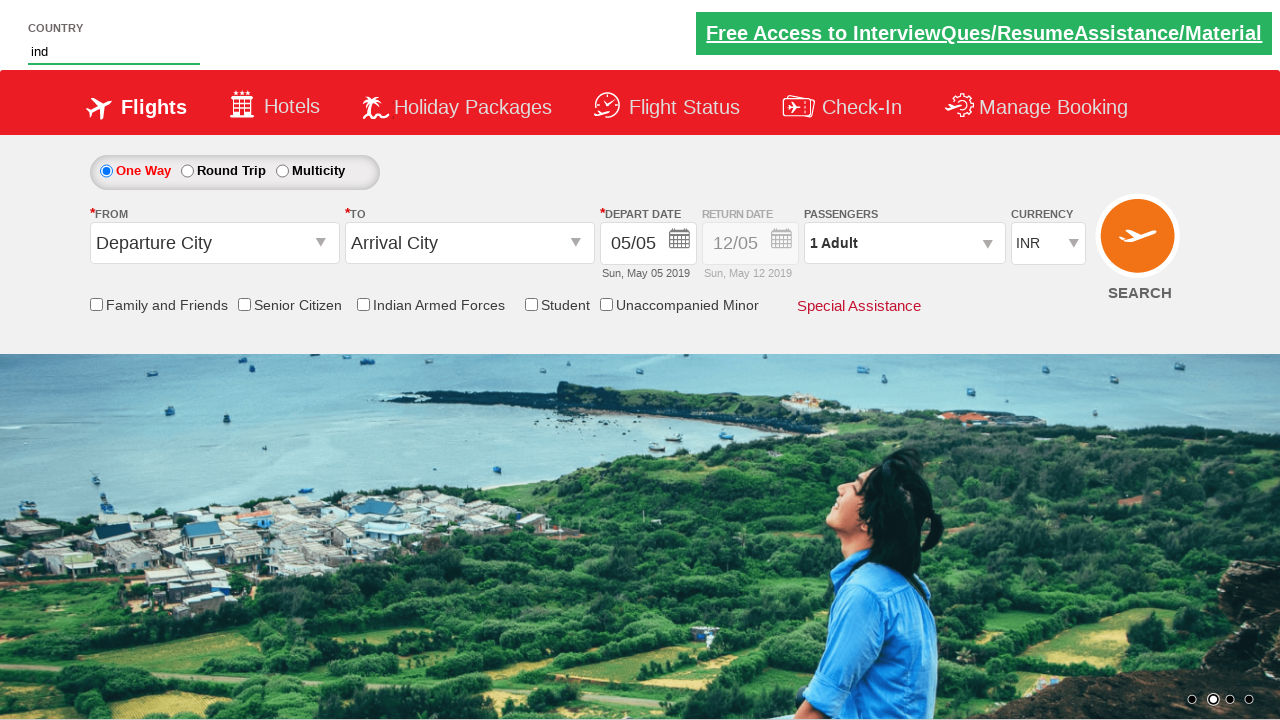

Autosuggest dropdown appeared with suggestions
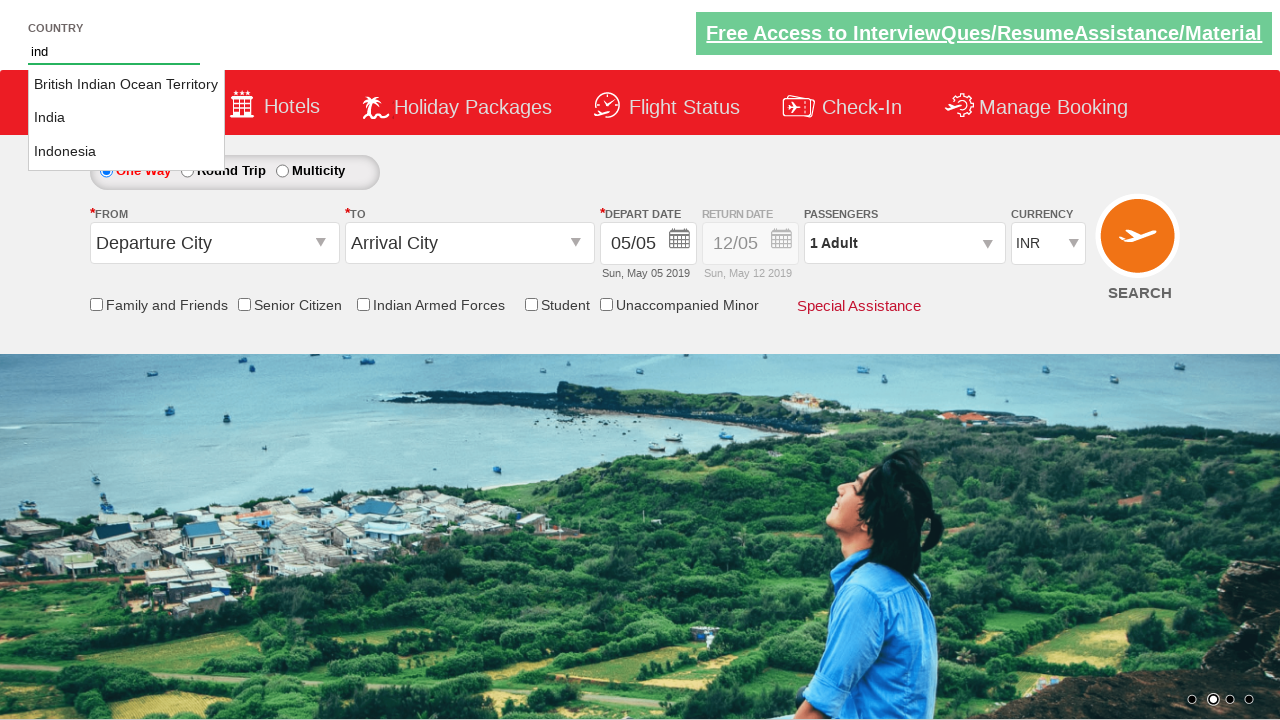

Selected 'India' from autosuggest dropdown at (126, 118) on li[class='ui-menu-item'] a >> nth=1
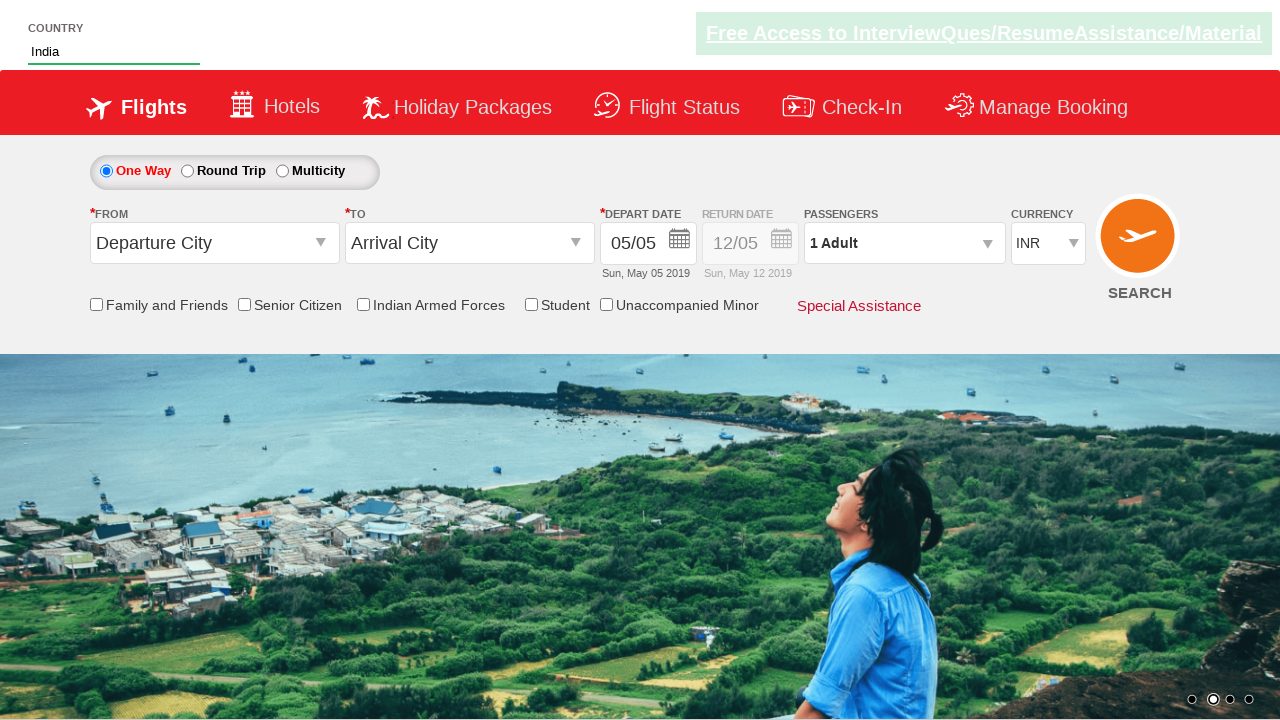

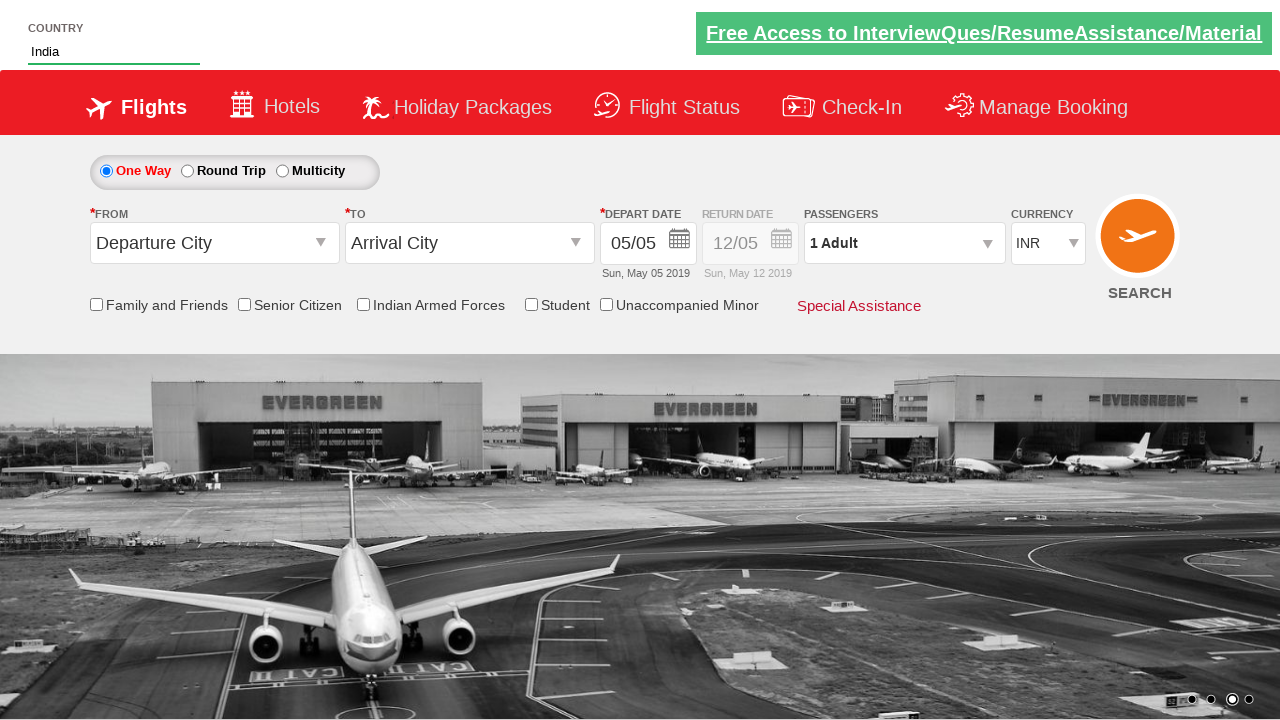